Tests sorting the "Due" column using semantic class selectors on table2, clicking the dues header and verifying ascending sort order.

Starting URL: http://the-internet.herokuapp.com/tables

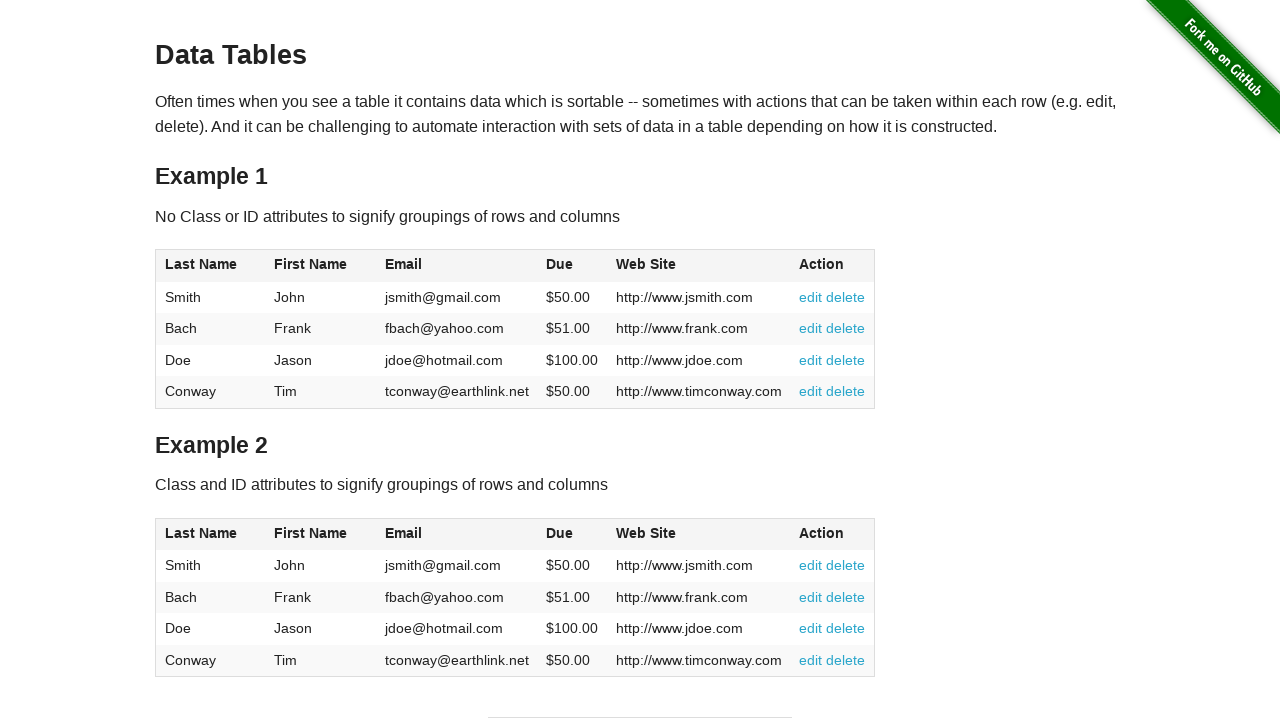

Clicked the 'Due' column header in table2 to sort at (560, 533) on #table2 thead .dues
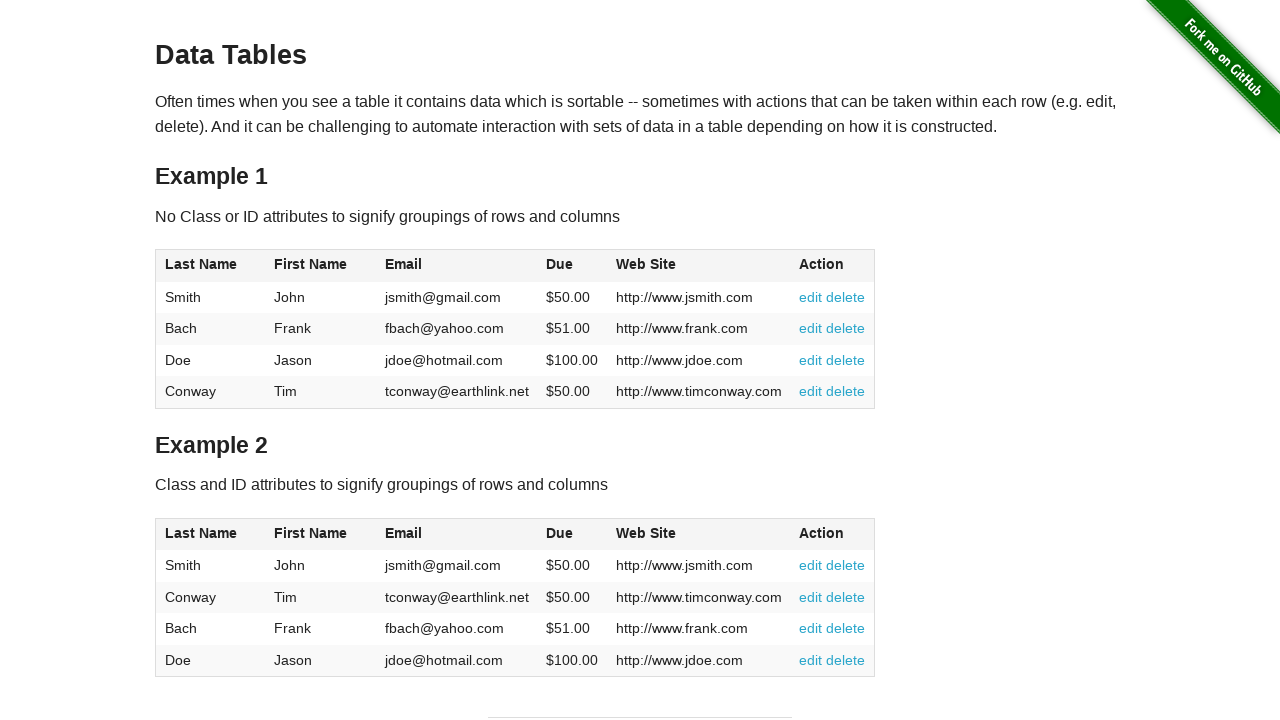

Due column values loaded in table2 tbody
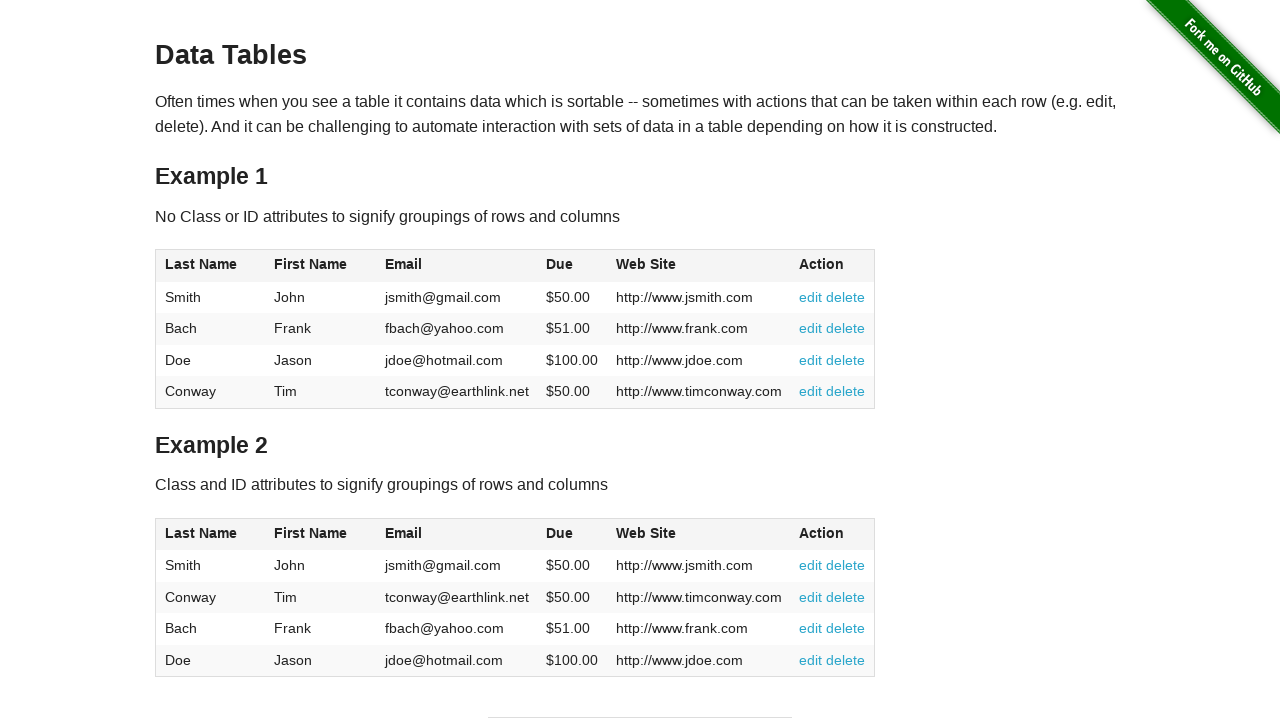

Retrieved all due values from table2
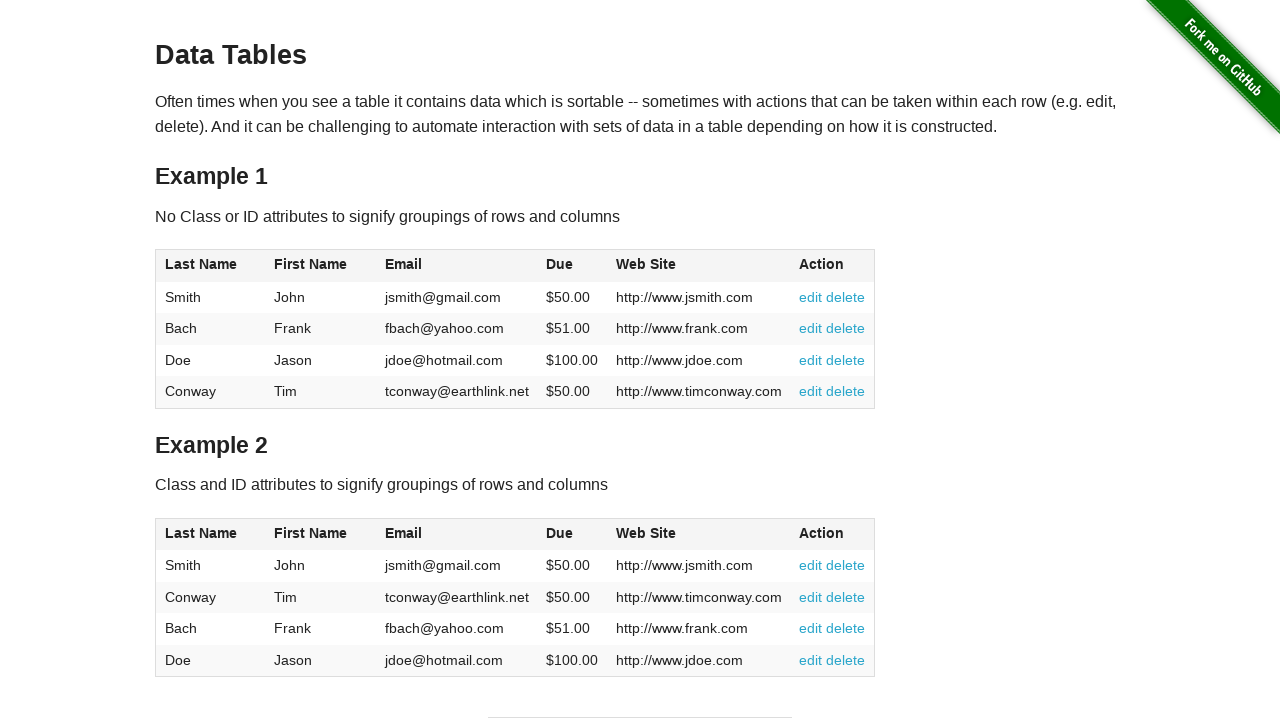

Parsed 4 due values from table2: [50.0, 50.0, 51.0, 100.0]
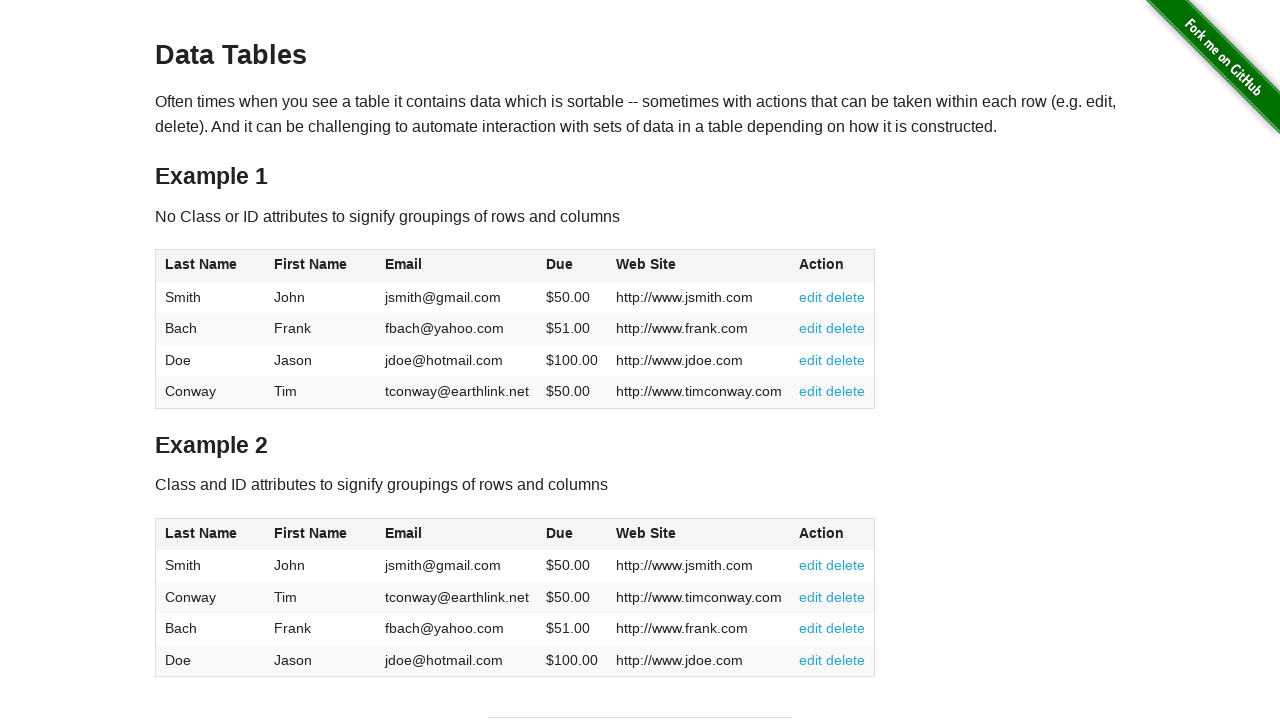

Verified all due values are sorted in ascending order
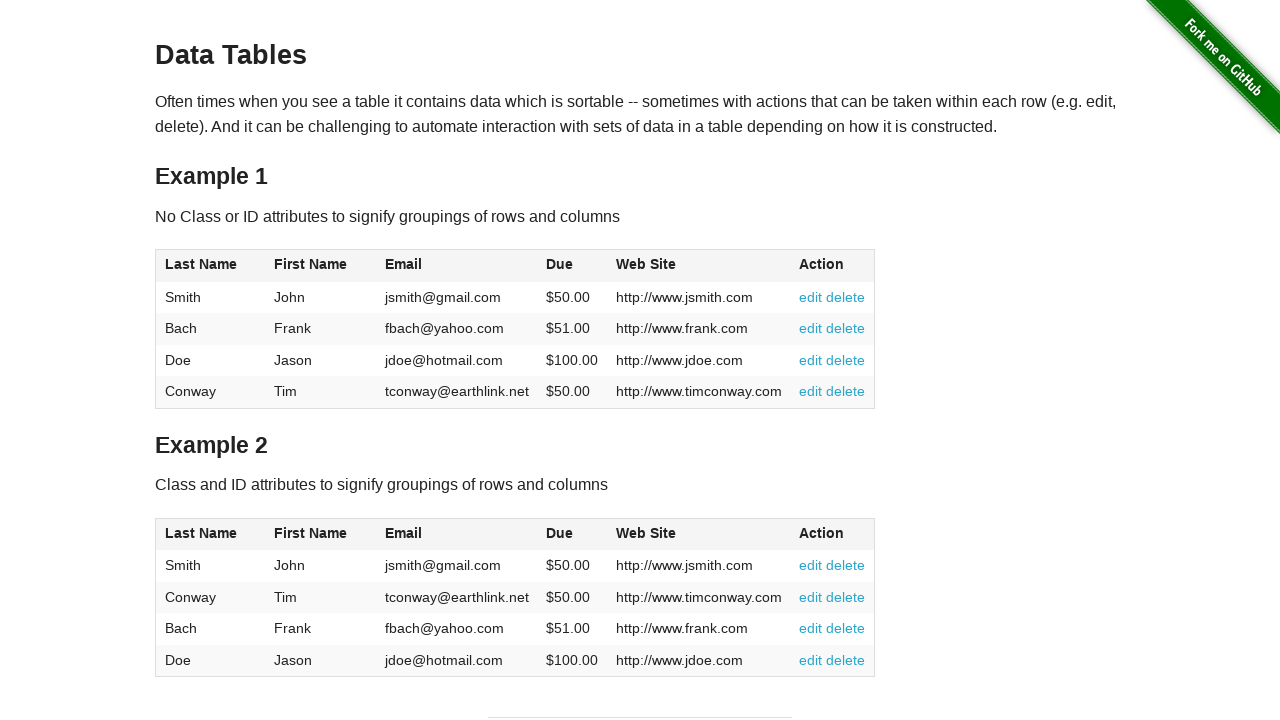

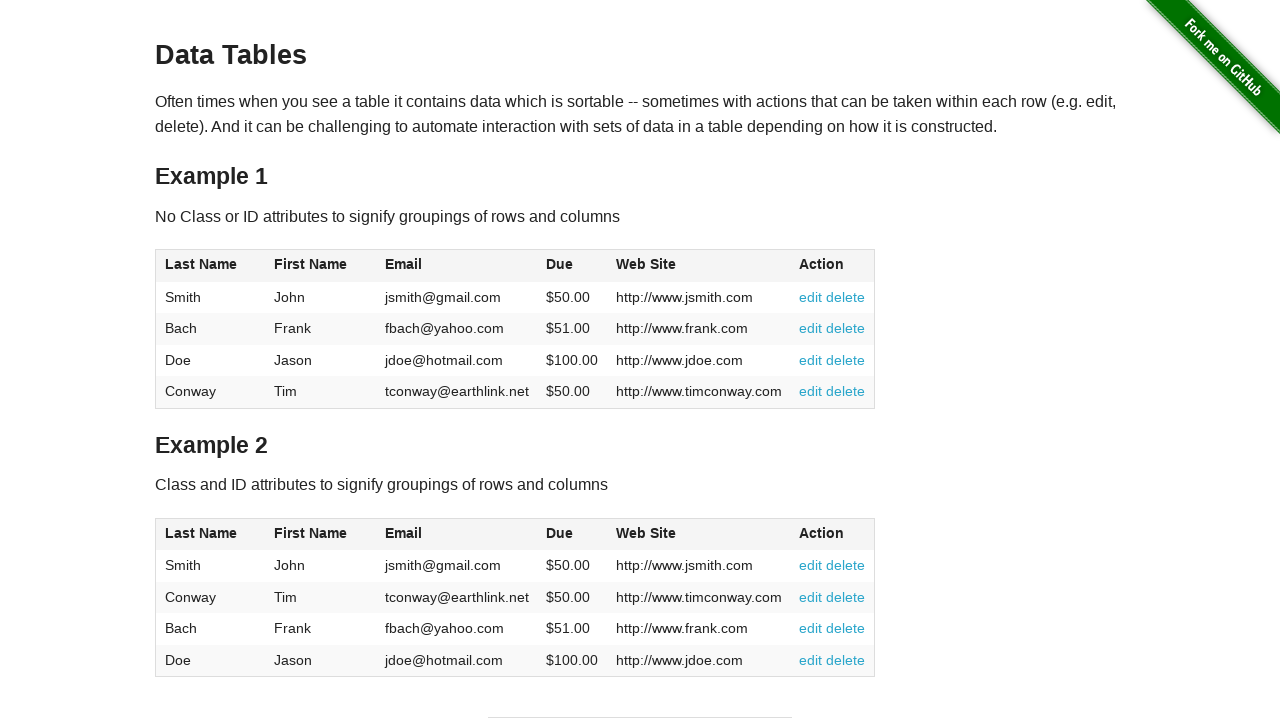